Tests the DemoBlaze e-commerce website by navigating to the homepage, verifying the URL, then clicking on the Phones category to view available mobile phones.

Starting URL: https://www.demoblaze.com/

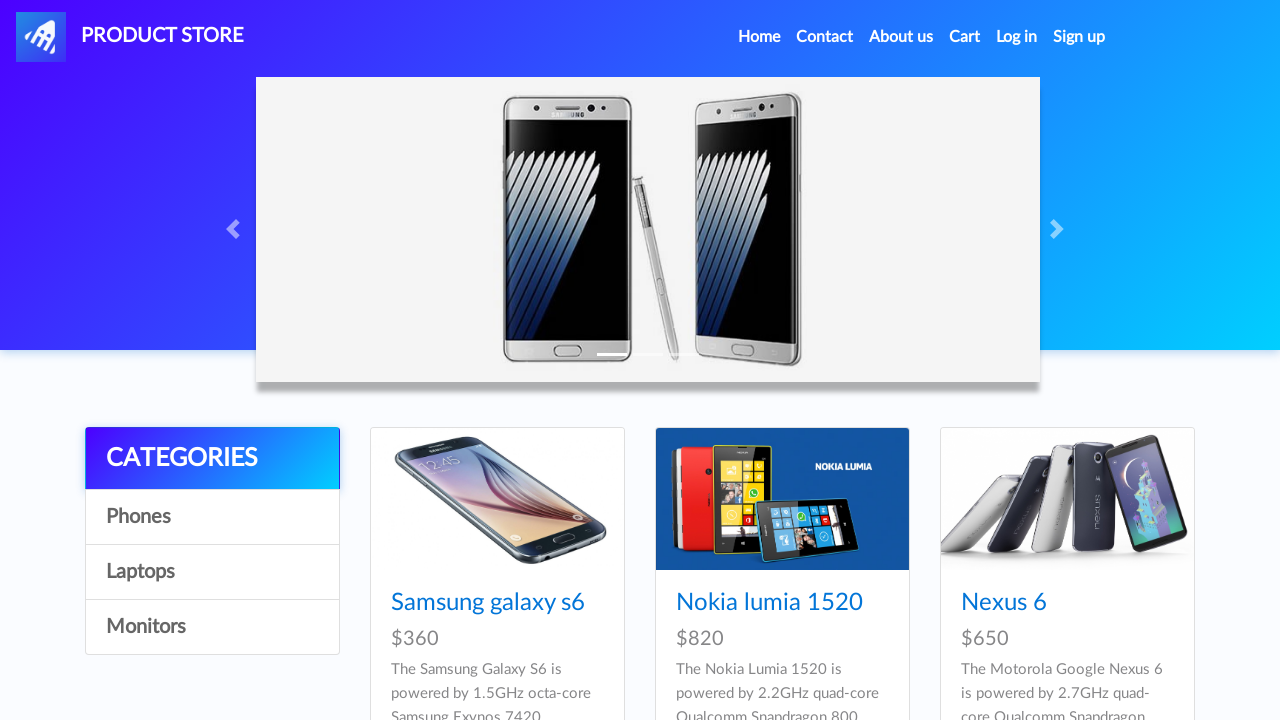

Waited for page network to be idle on DemoBlaze homepage
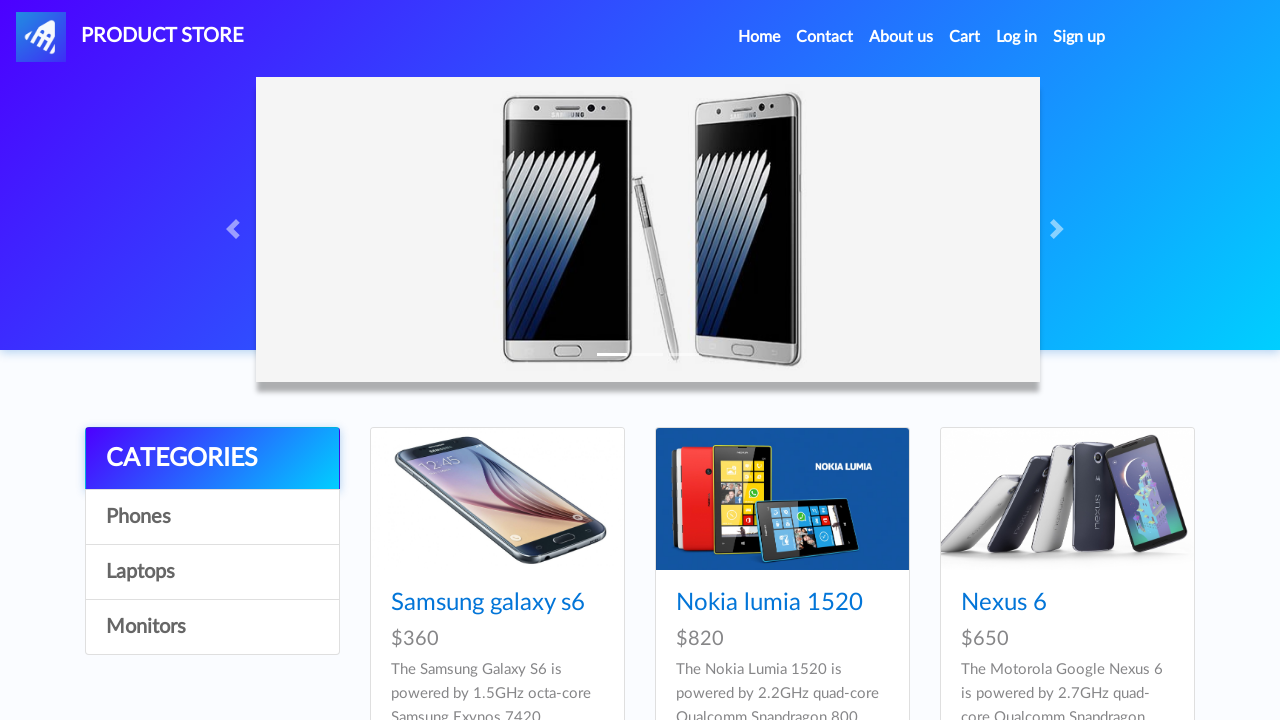

Verified URL contains 'demoblaze.com'
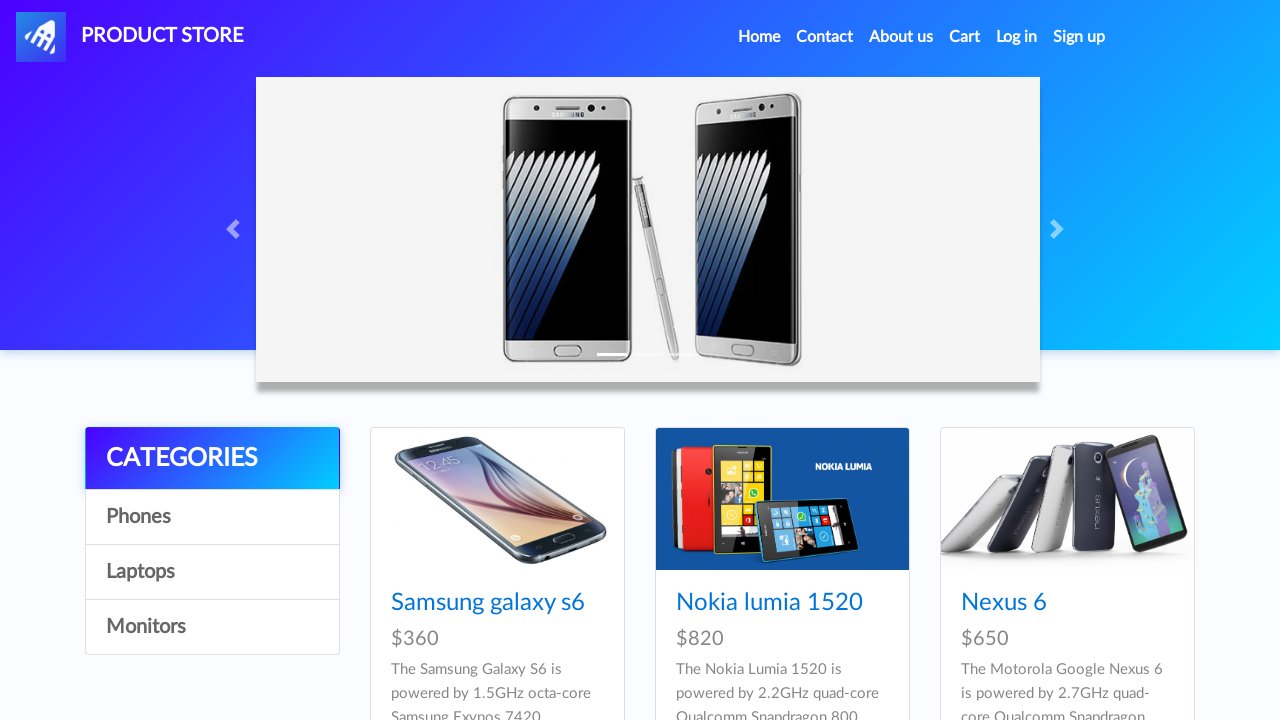

Clicked on Phones category link at (212, 517) on a:has-text('Phones')
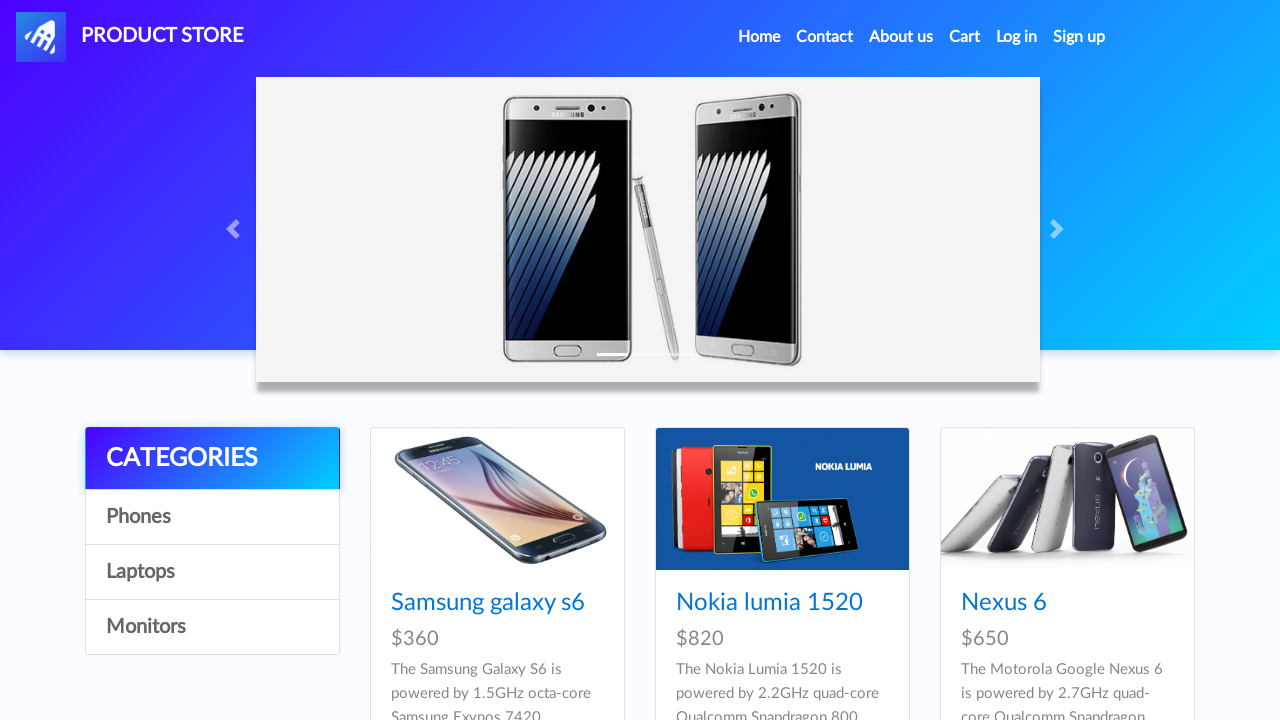

Waited for products container to load in Phones category
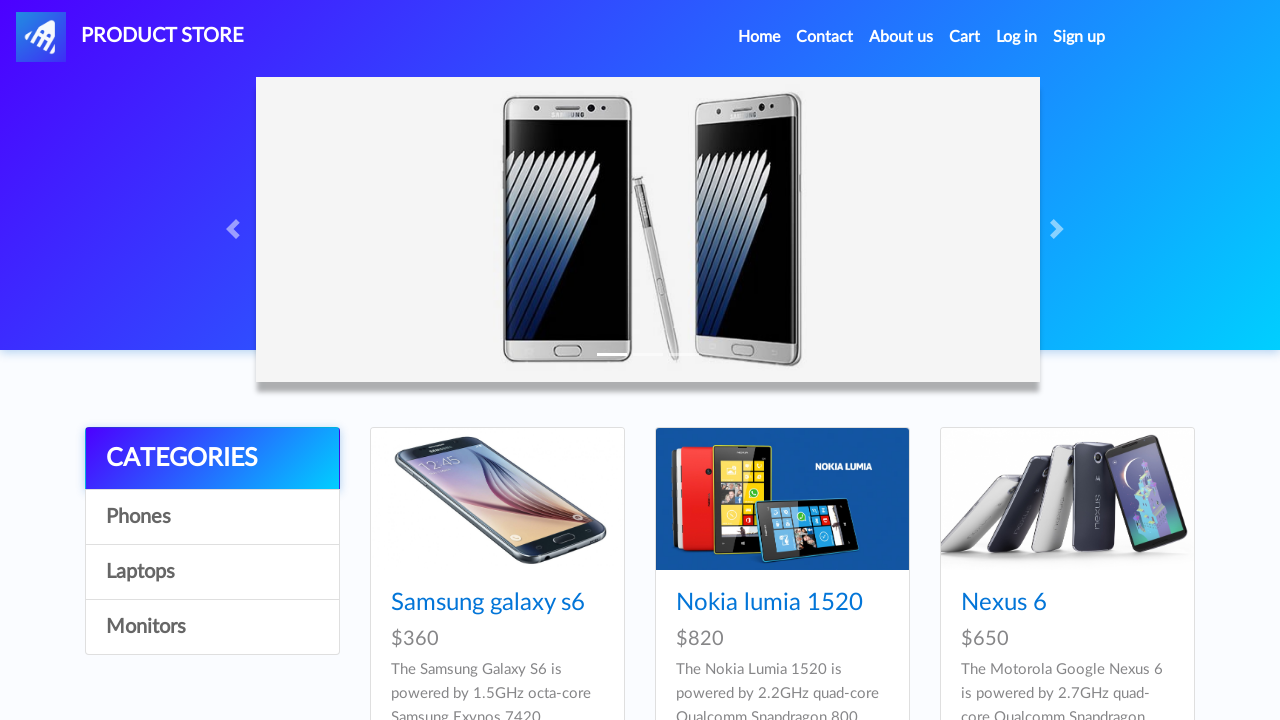

Verified phones container is visible with available mobile phones
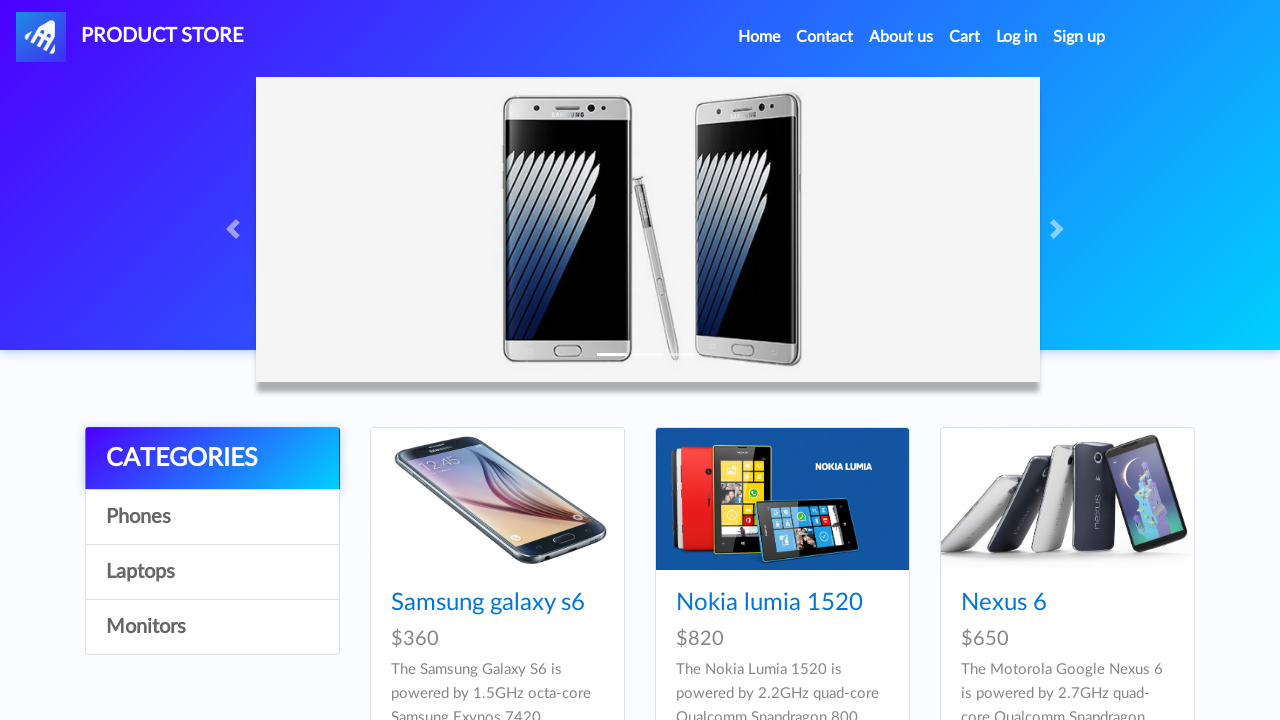

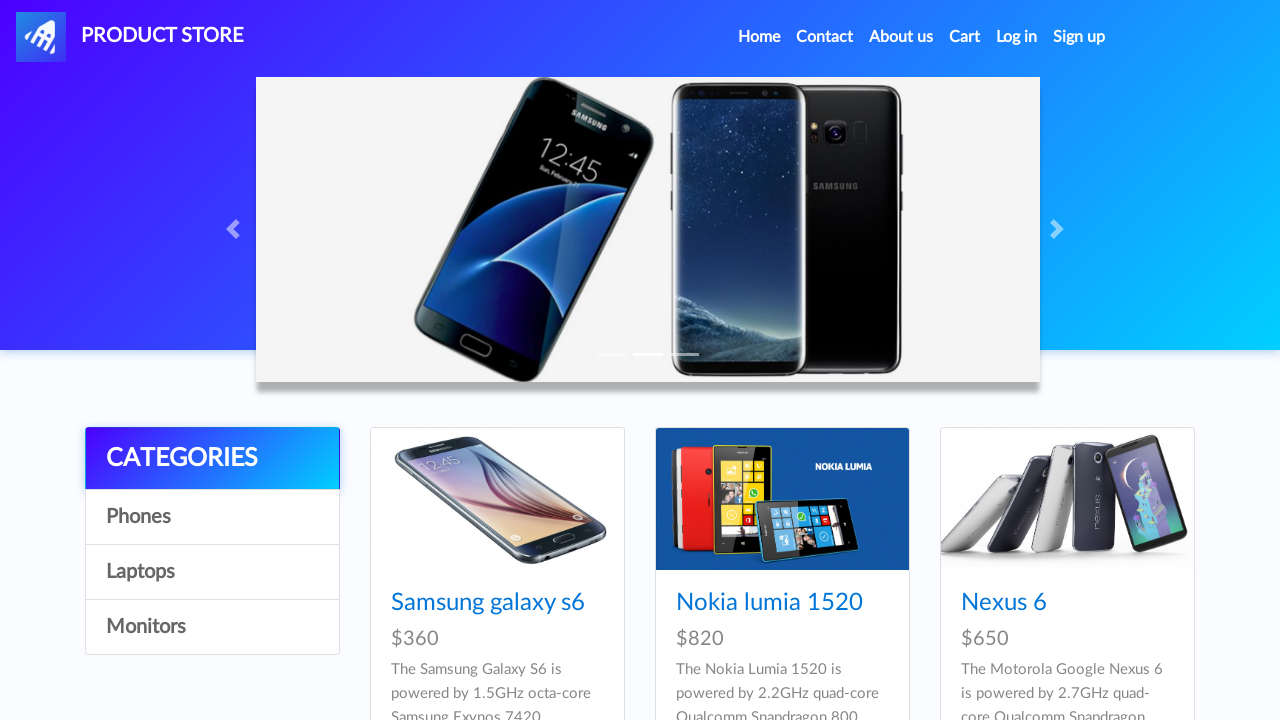